Tests keyboard input events by pressing the "S" key, then performing CTRL+A (select all) and CTRL+C (copy) keyboard shortcuts on an input events training page.

Starting URL: https://v1.training-support.net/selenium/input-events

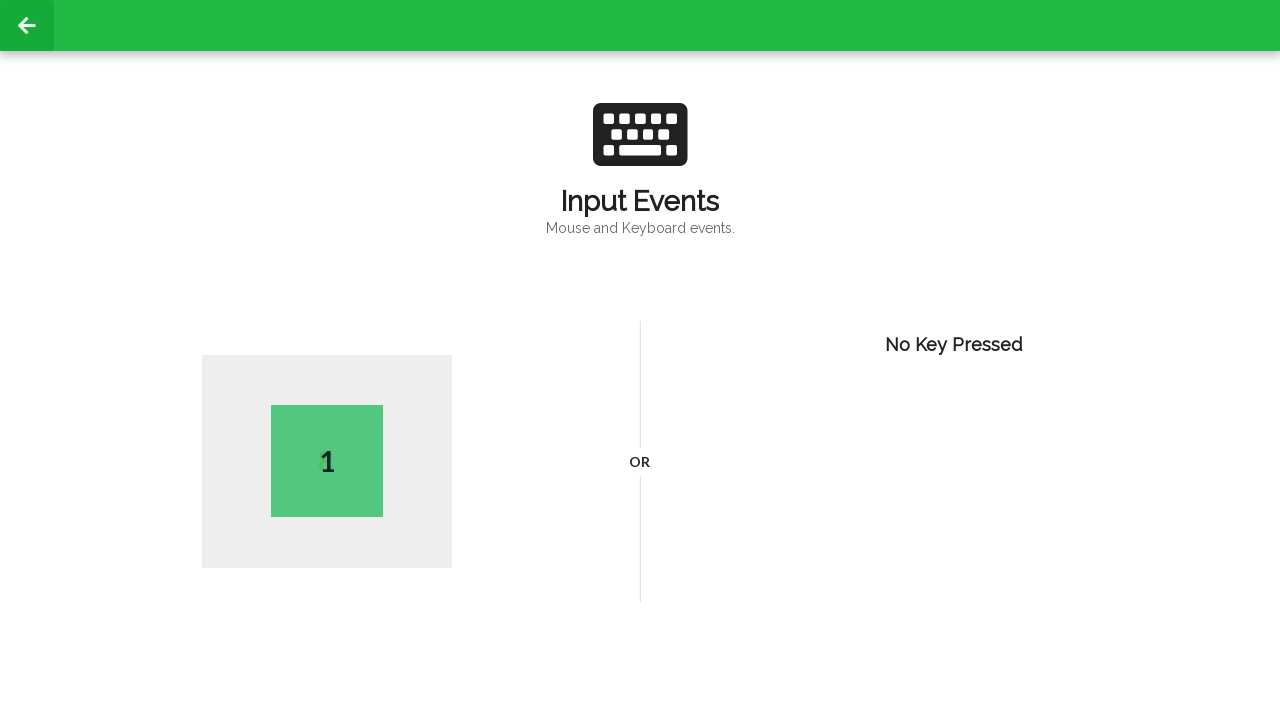

Pressed the 'S' key
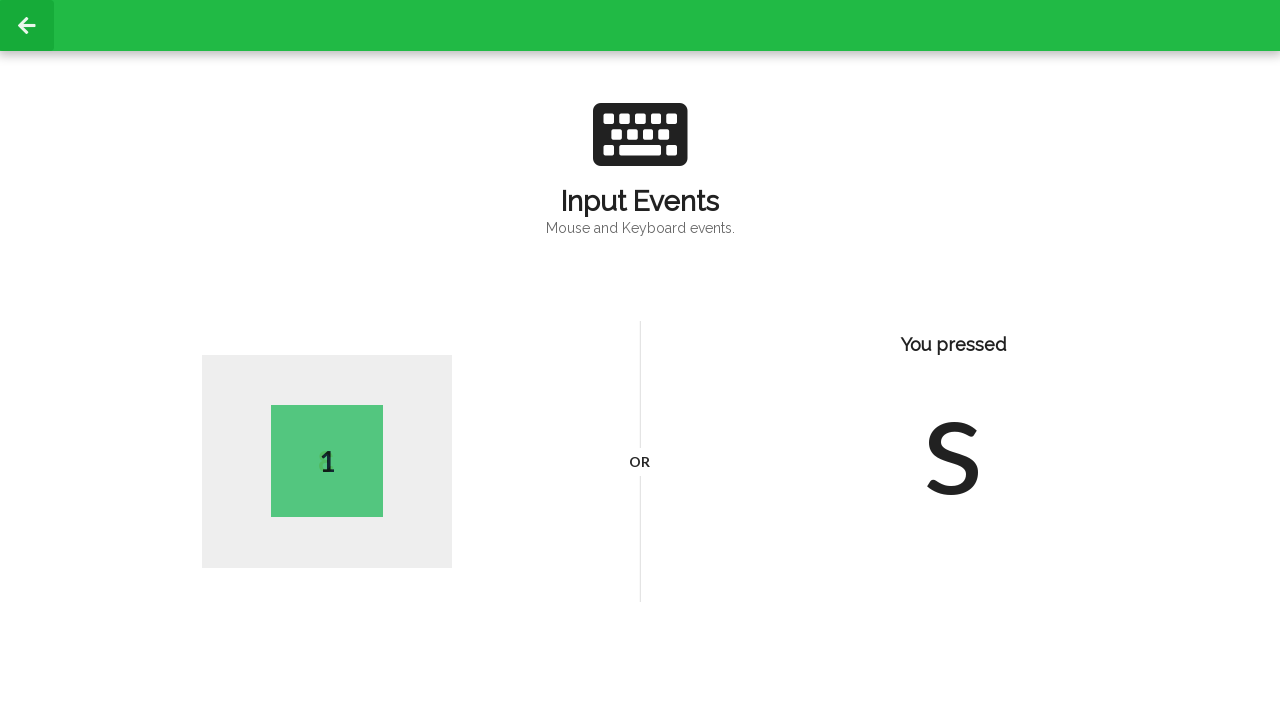

Held down the Control key
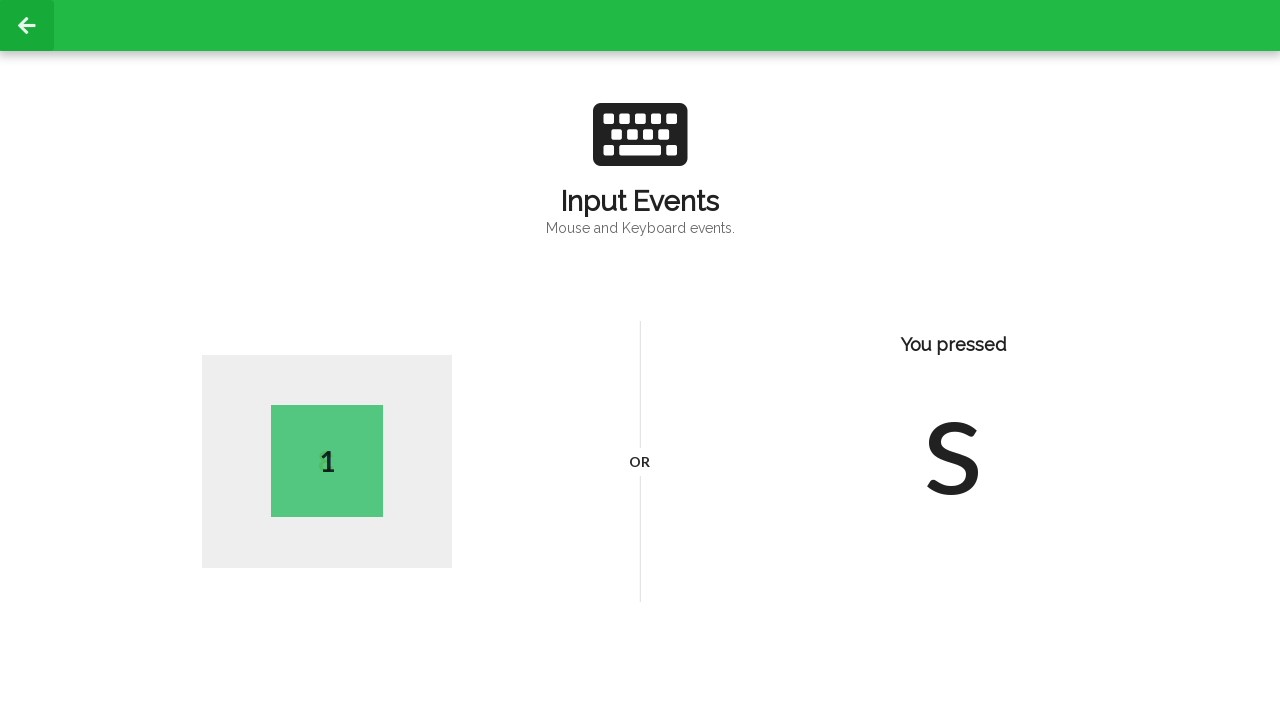

Pressed 'A' to select all content
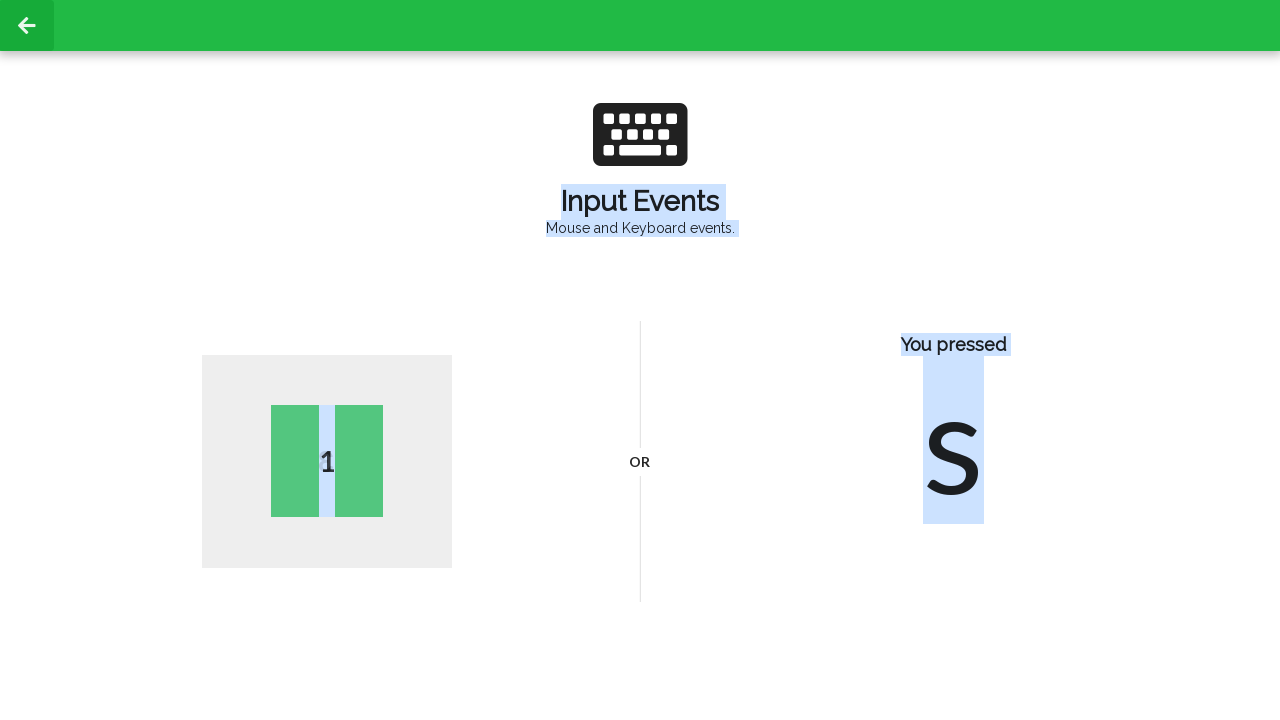

Pressed 'C' to copy selected content
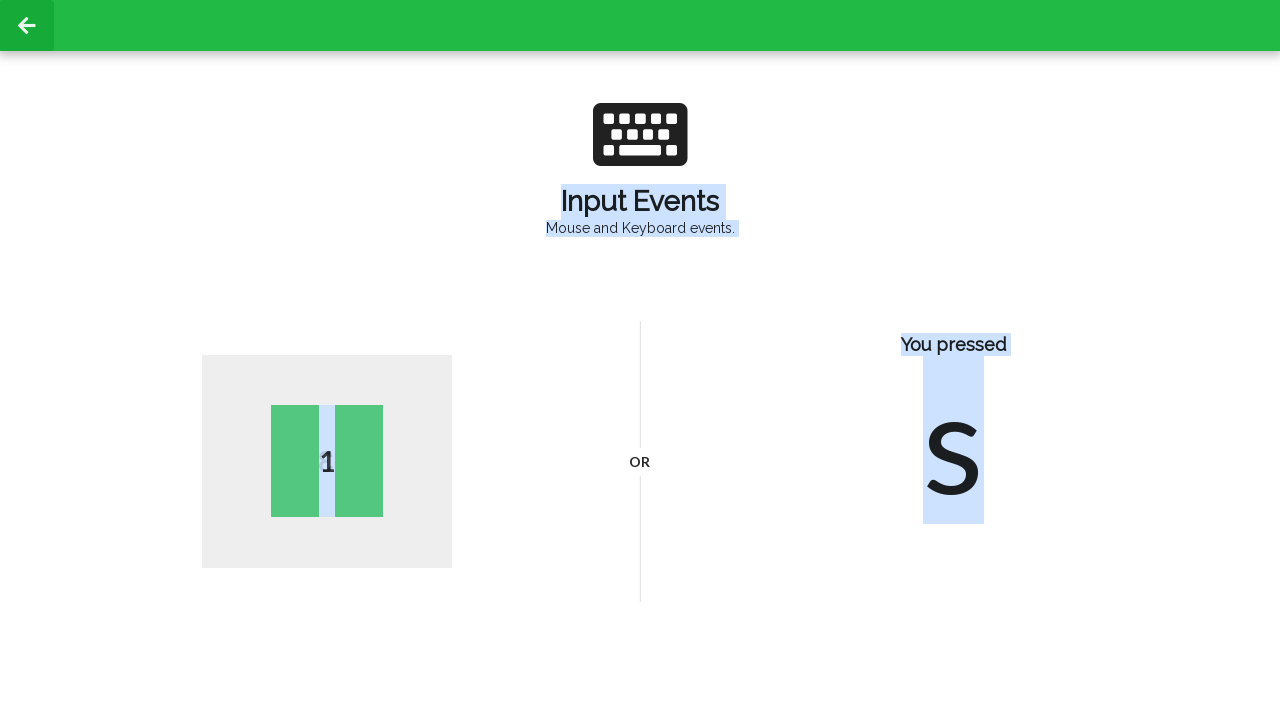

Released the Control key
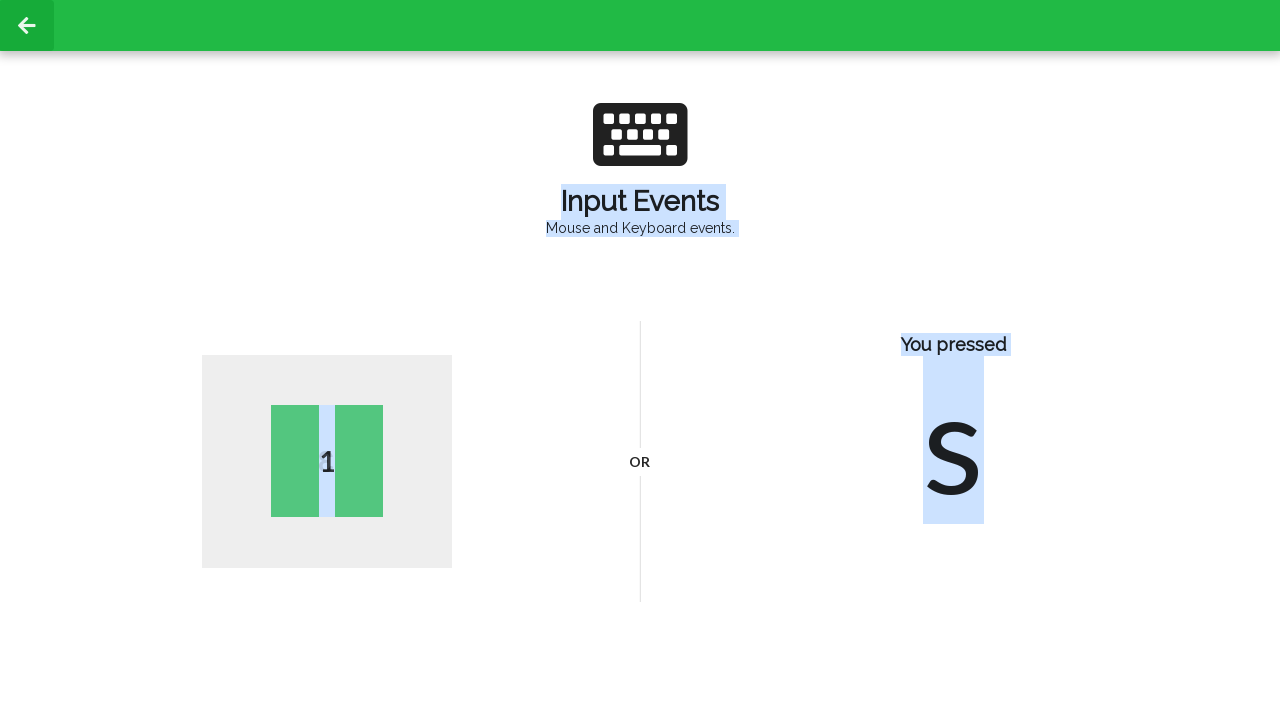

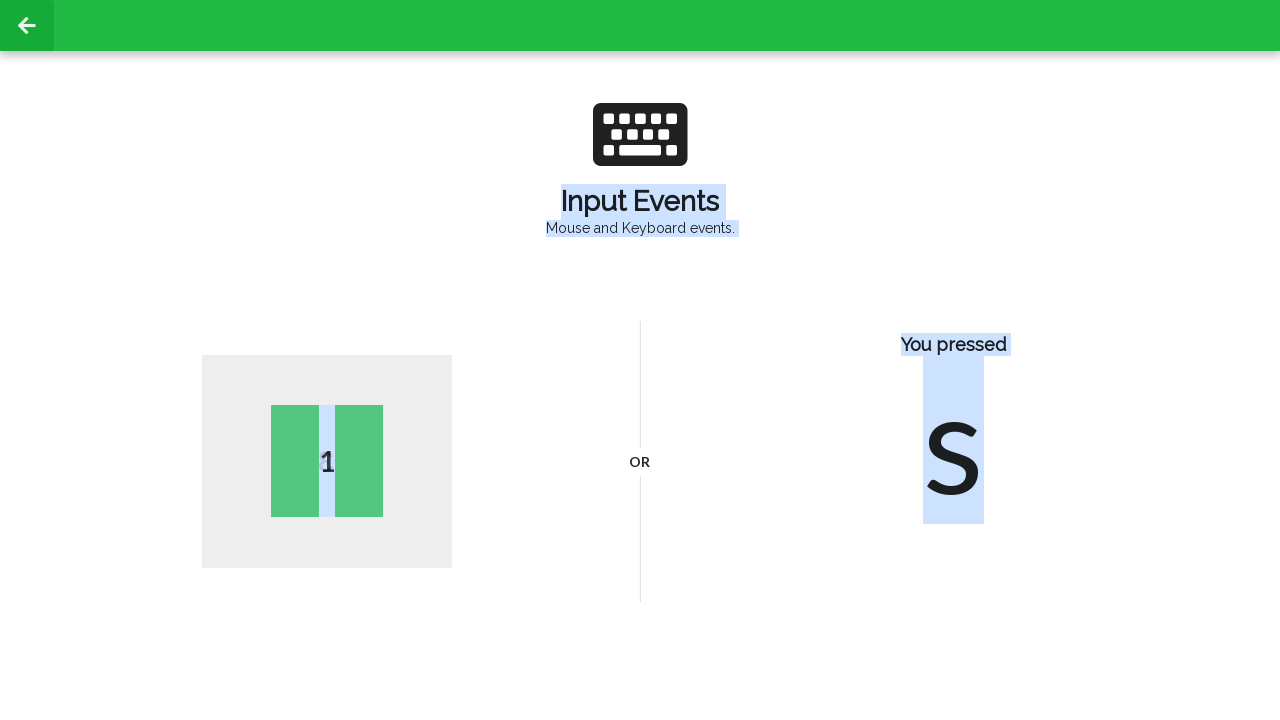